Tests an explicit wait scenario by waiting for a price to reach $100, then clicking a book button, calculating a mathematical result based on a displayed value, entering the answer, and submitting the form.

Starting URL: http://suninjuly.github.io/explicit_wait2.html

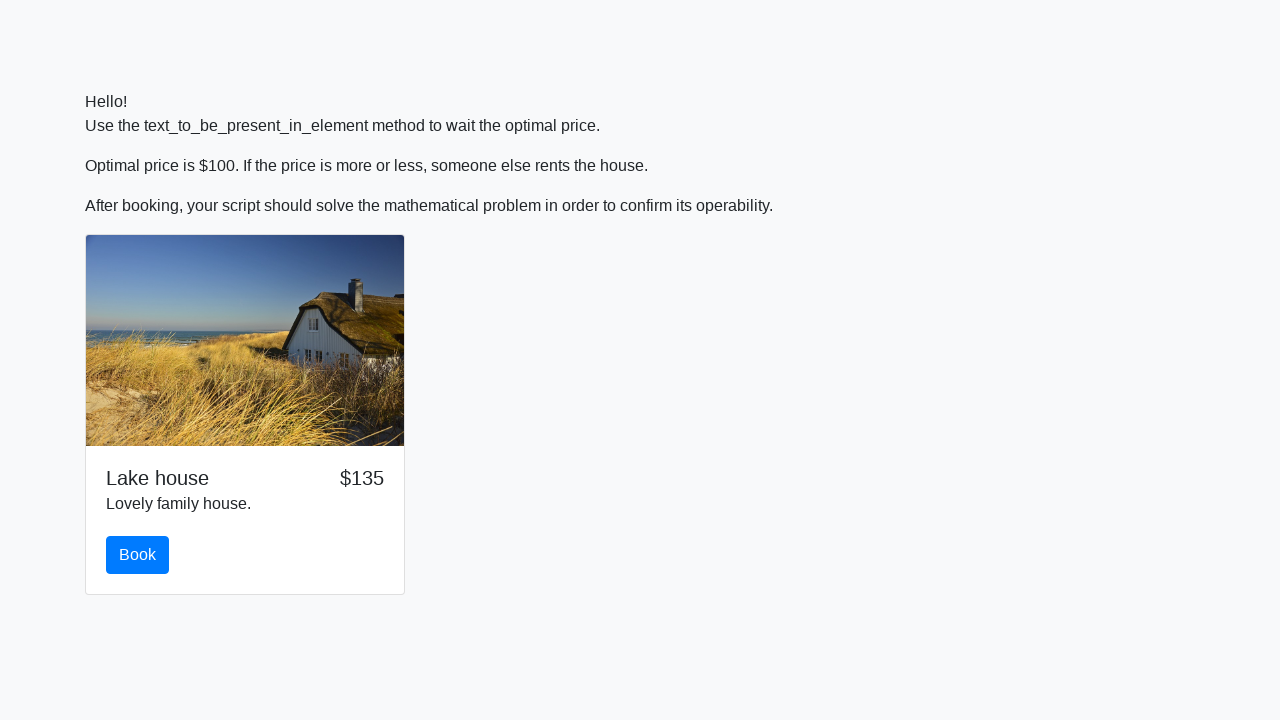

Waited for price to reach $100
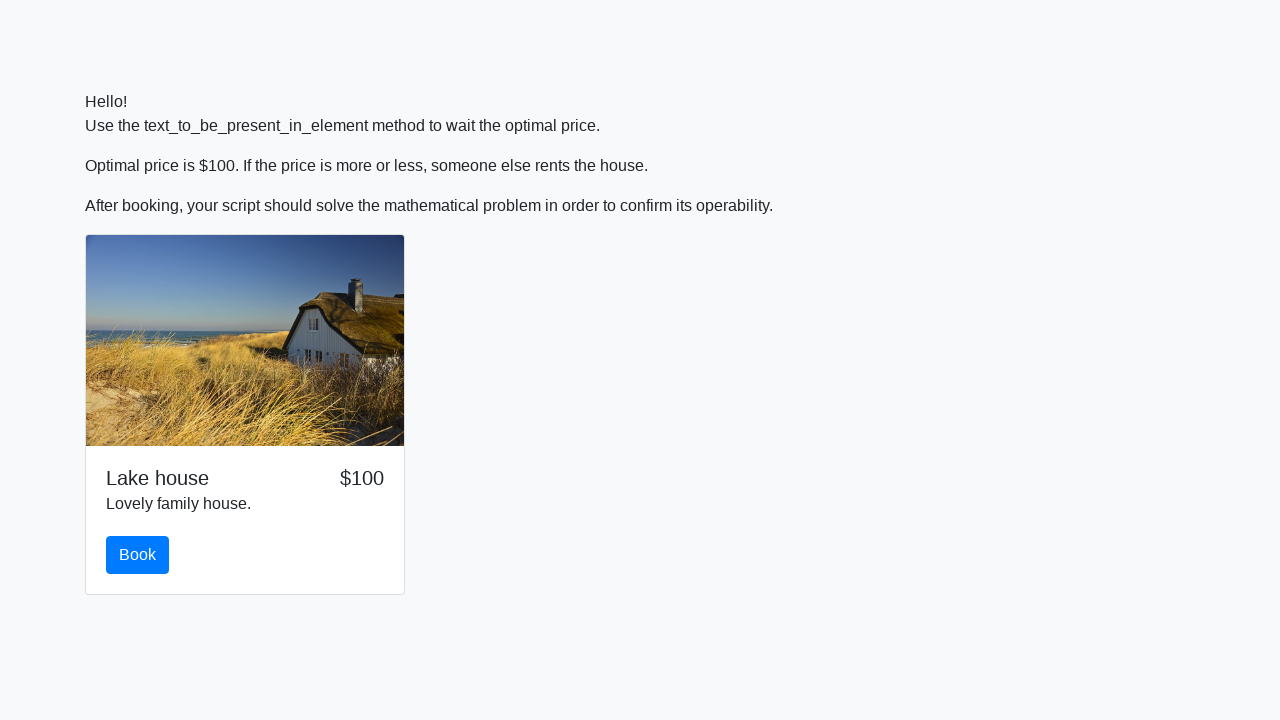

Clicked the book button at (138, 555) on #book
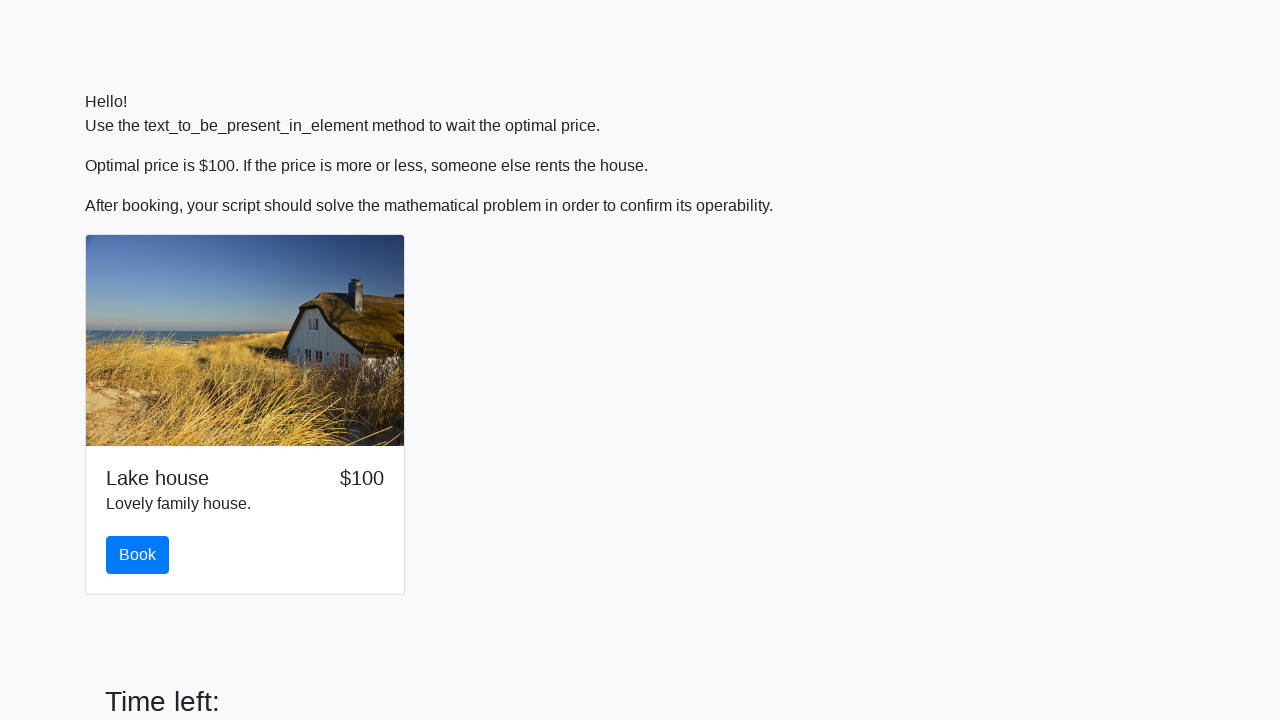

Retrieved input value for calculation
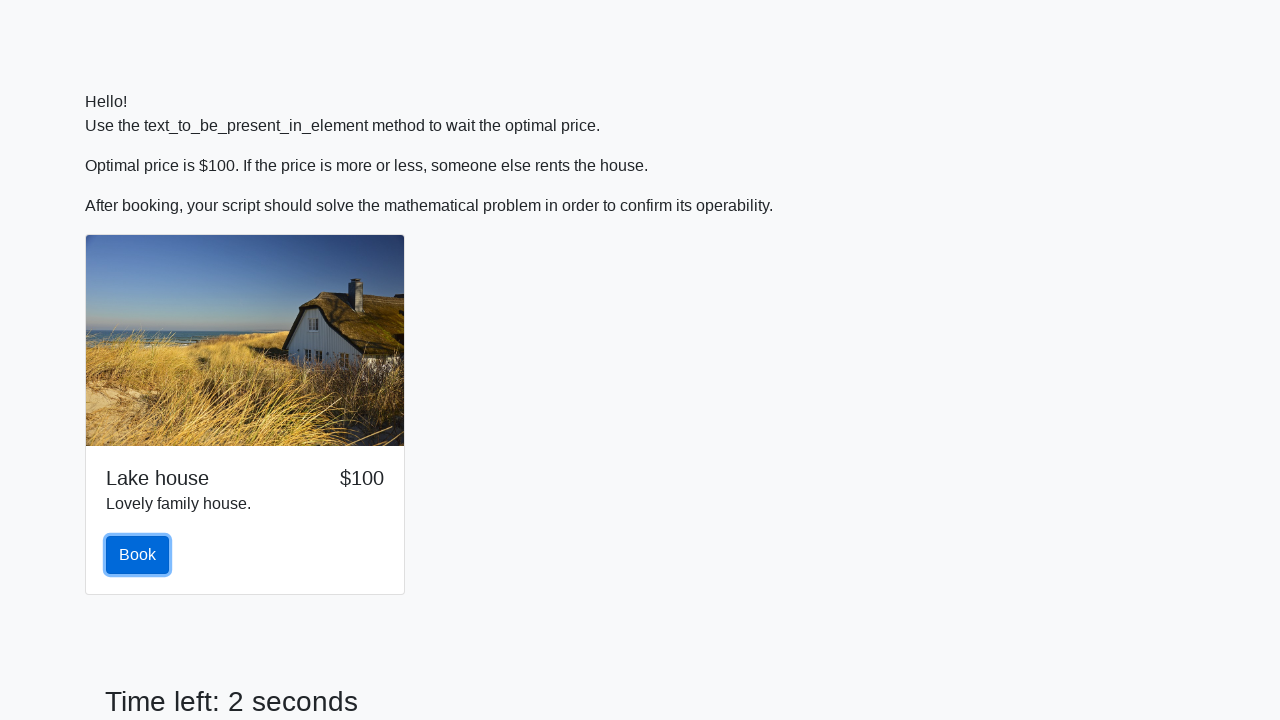

Calculated mathematical result: 1.2397760885558486
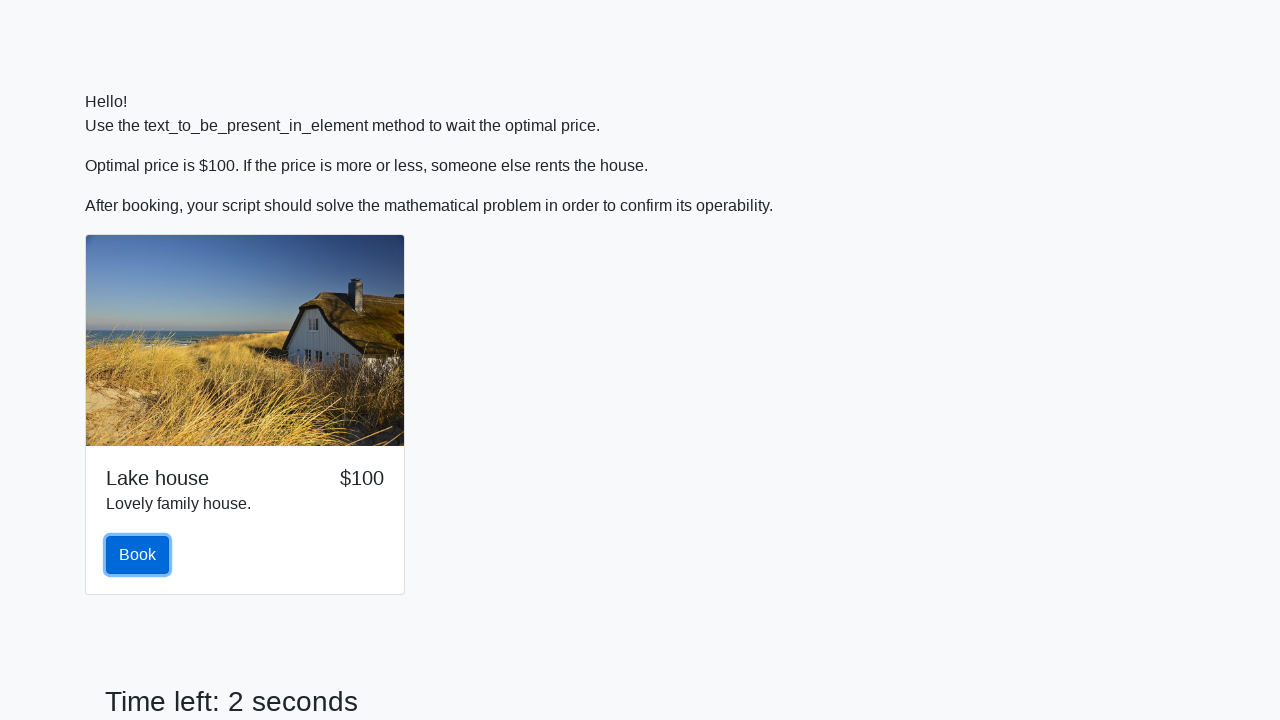

Filled answer field with calculated result on #answer
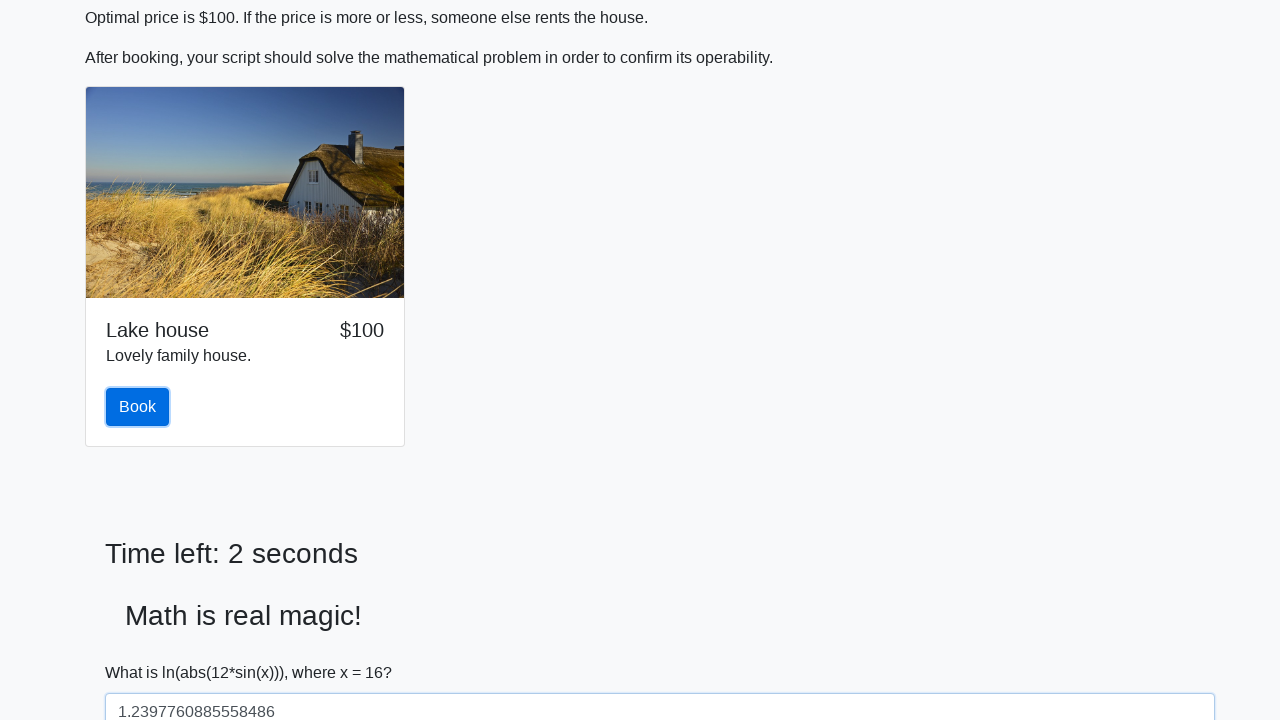

Clicked submit button to complete the task at (143, 651) on #solve
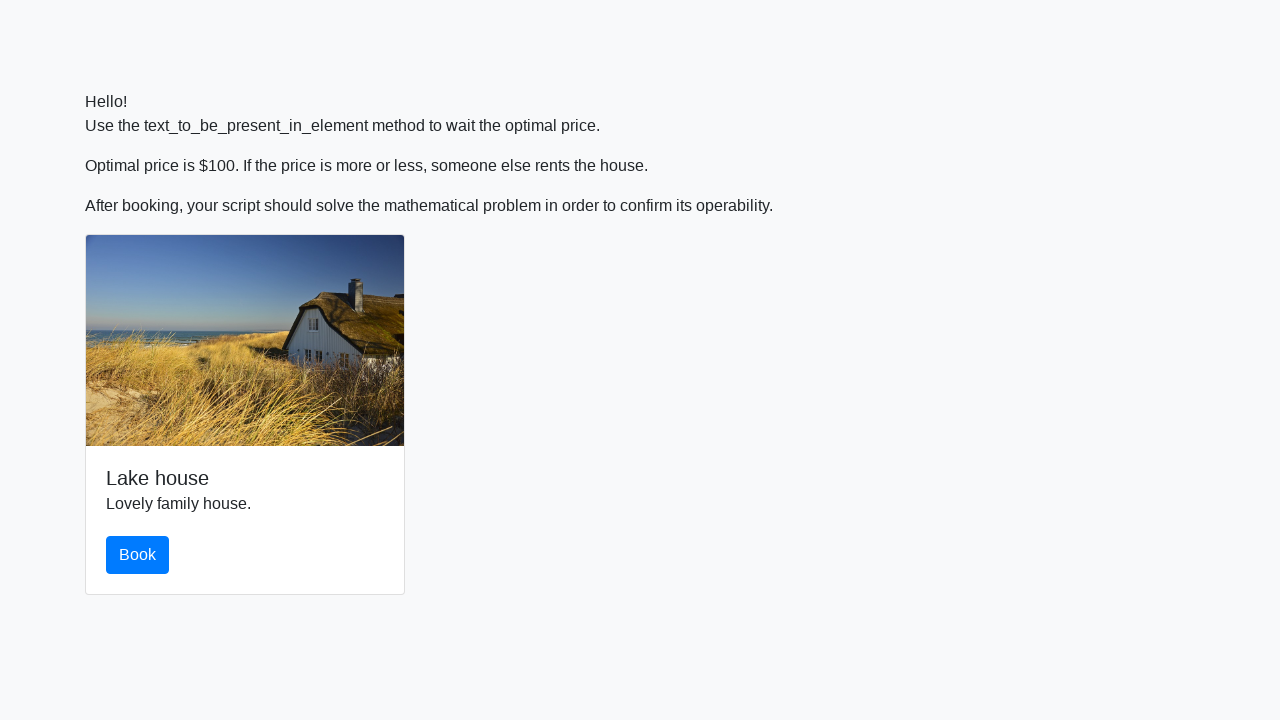

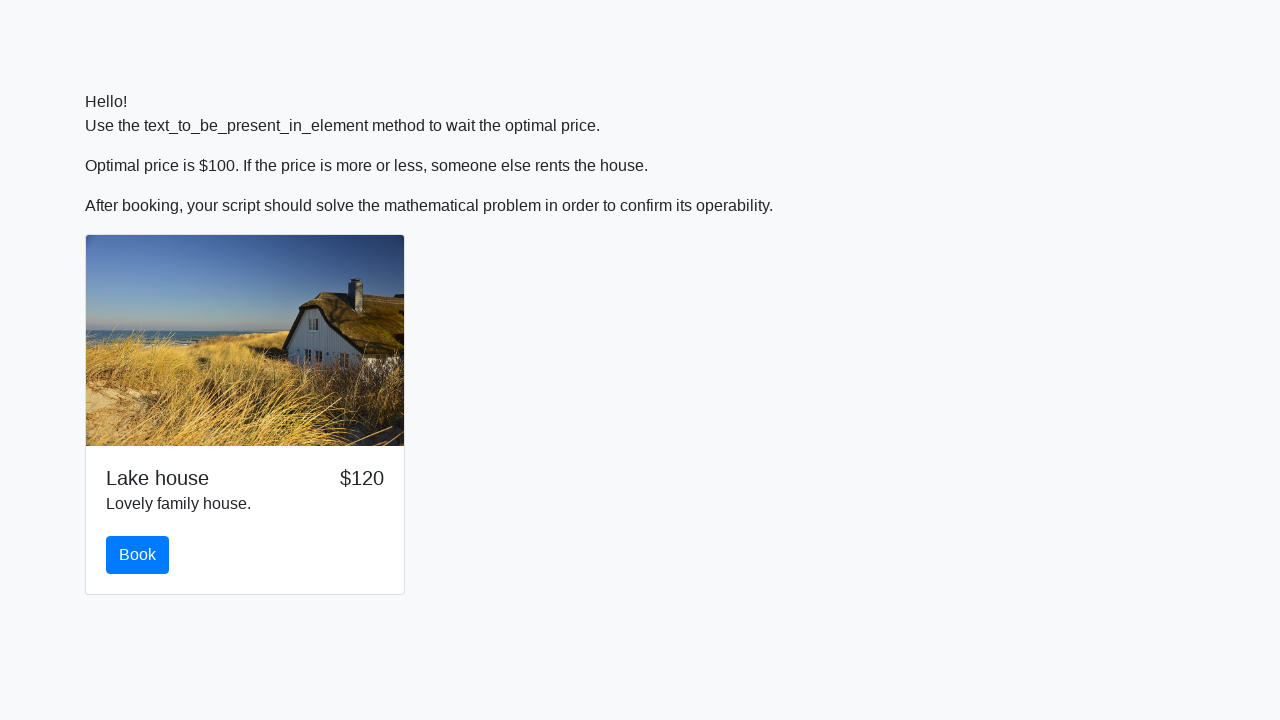